Tests dynamic content loading by clicking Start button and waiting for visibility of Hello World element with shorter timeout

Starting URL: http://the-internet.herokuapp.com/dynamic_loading/2

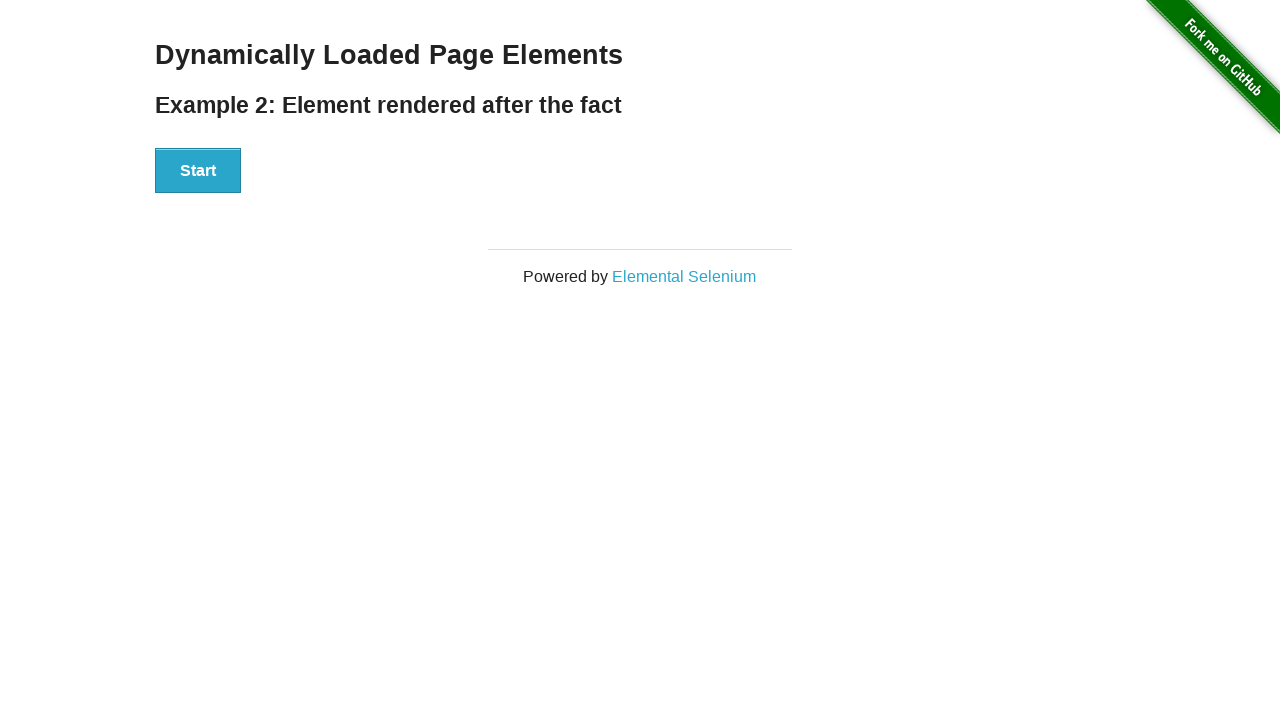

Clicked Start button to trigger dynamic content loading at (198, 171) on xpath=//button[contains(text(),'Start')]
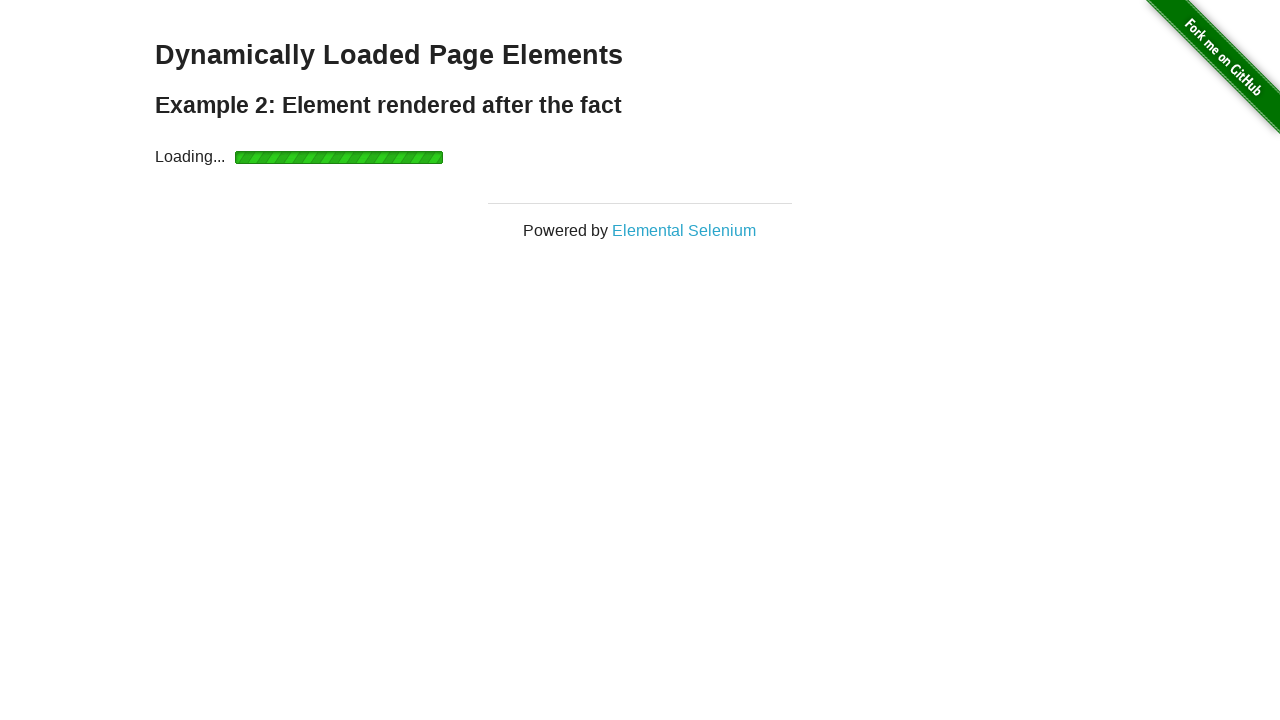

Hello World element became visible after dynamic loading completed
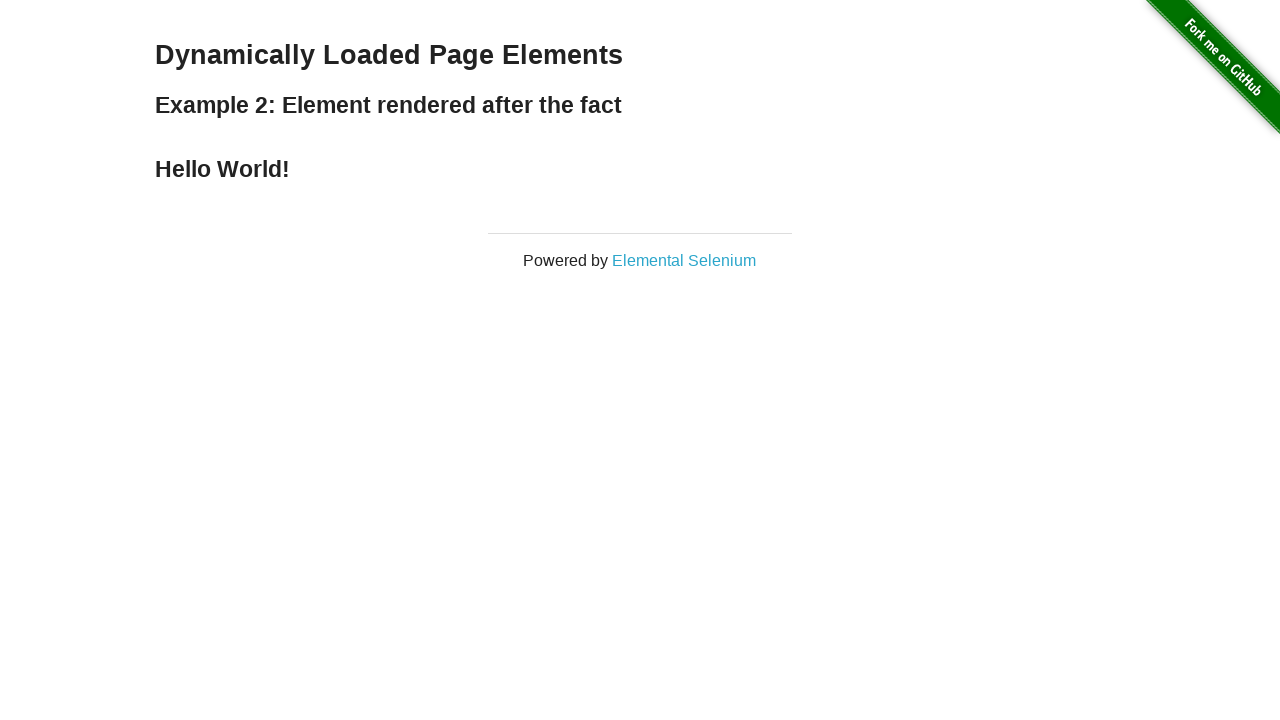

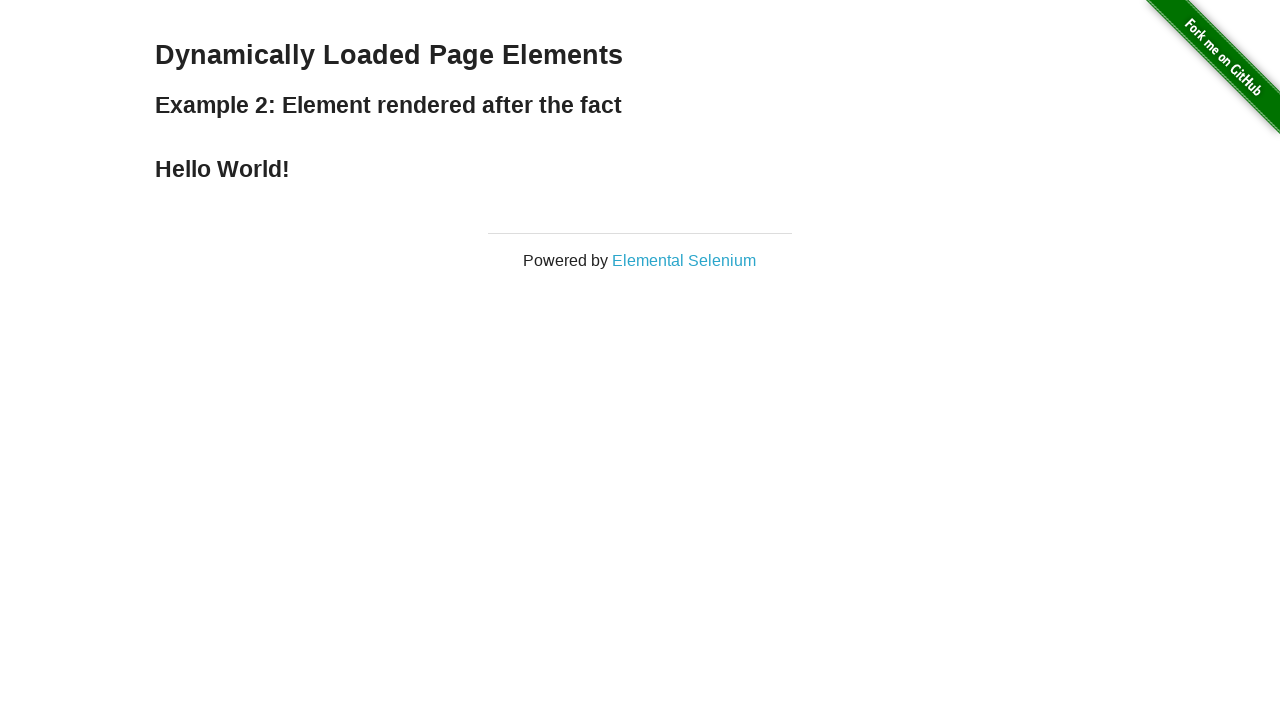